Tests the enter a number page by entering an invalid number and verifying the error message is displayed

Starting URL: https://kristinek.github.io/site/tasks/enter_a_number

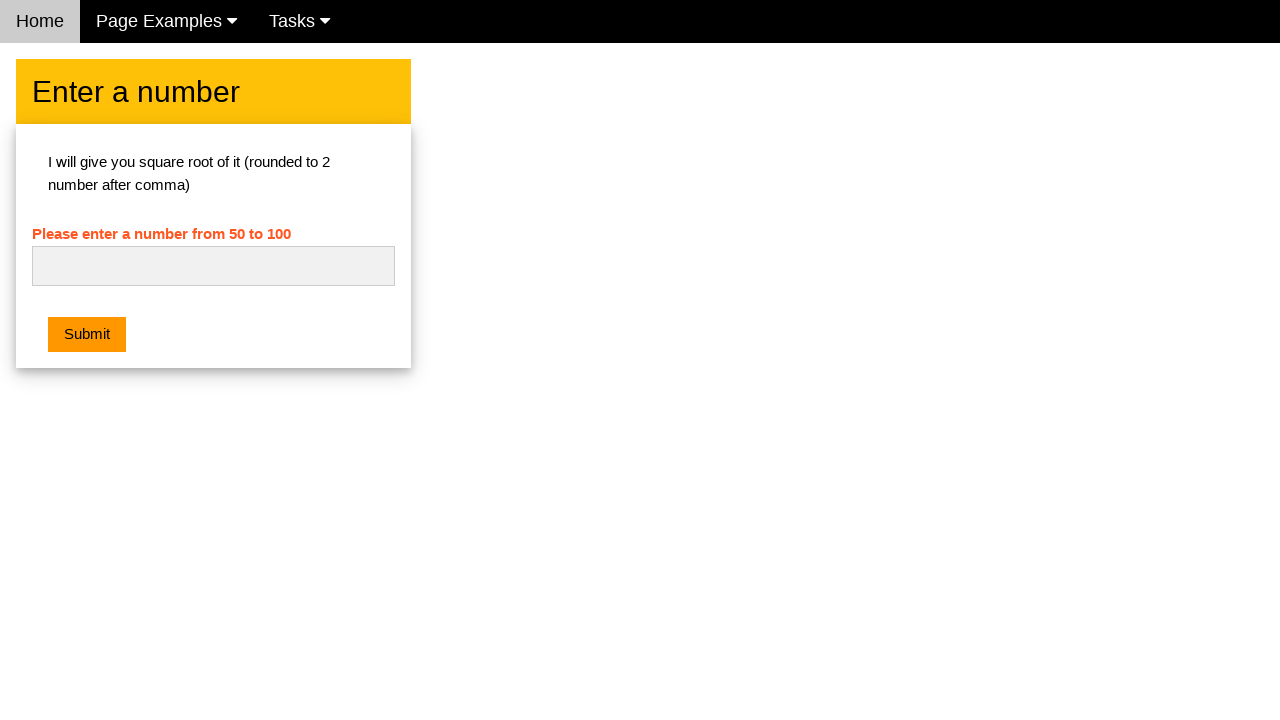

Cleared the number input field on #numb
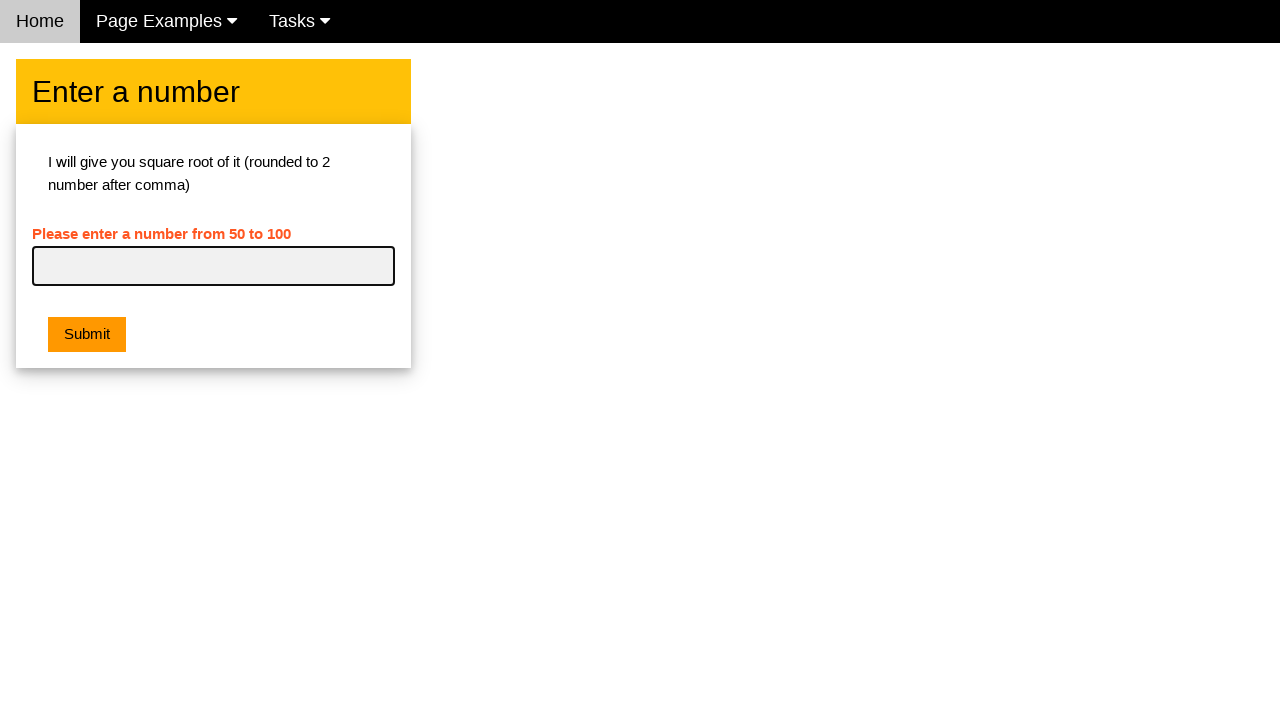

Entered invalid text 'abc' into the number field on #numb
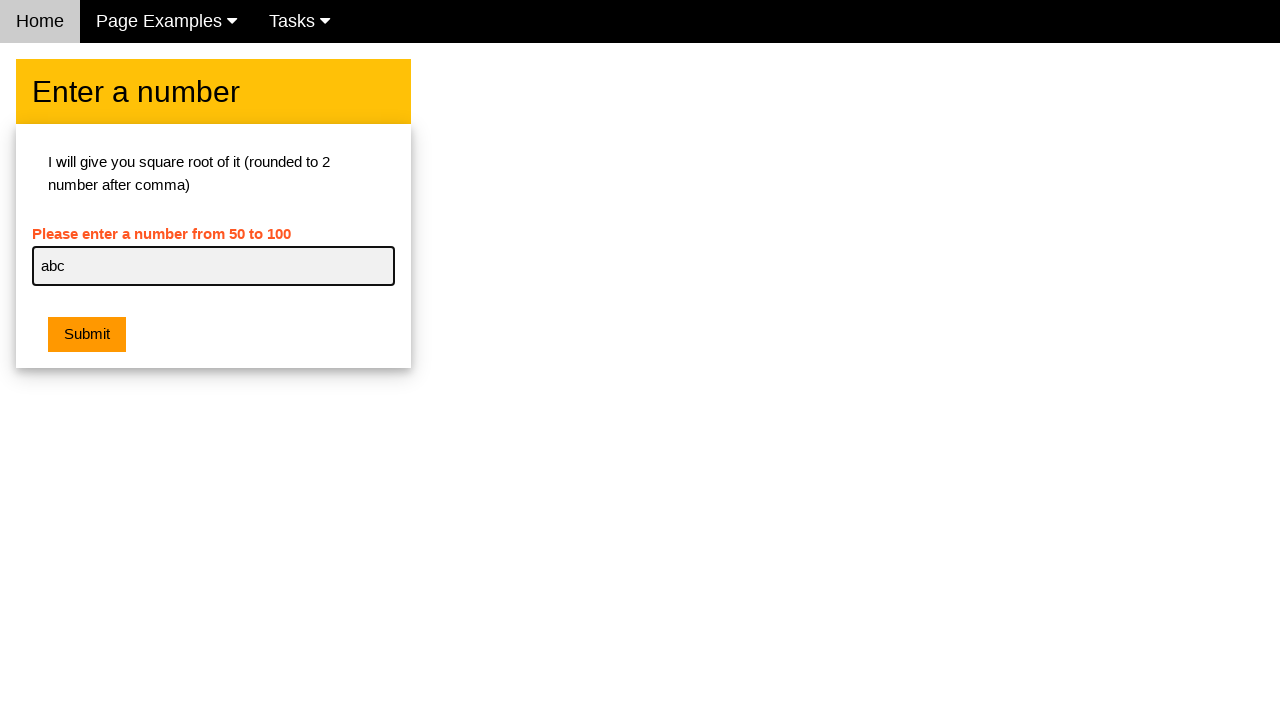

Clicked the submit button at (87, 335) on .w3-orange
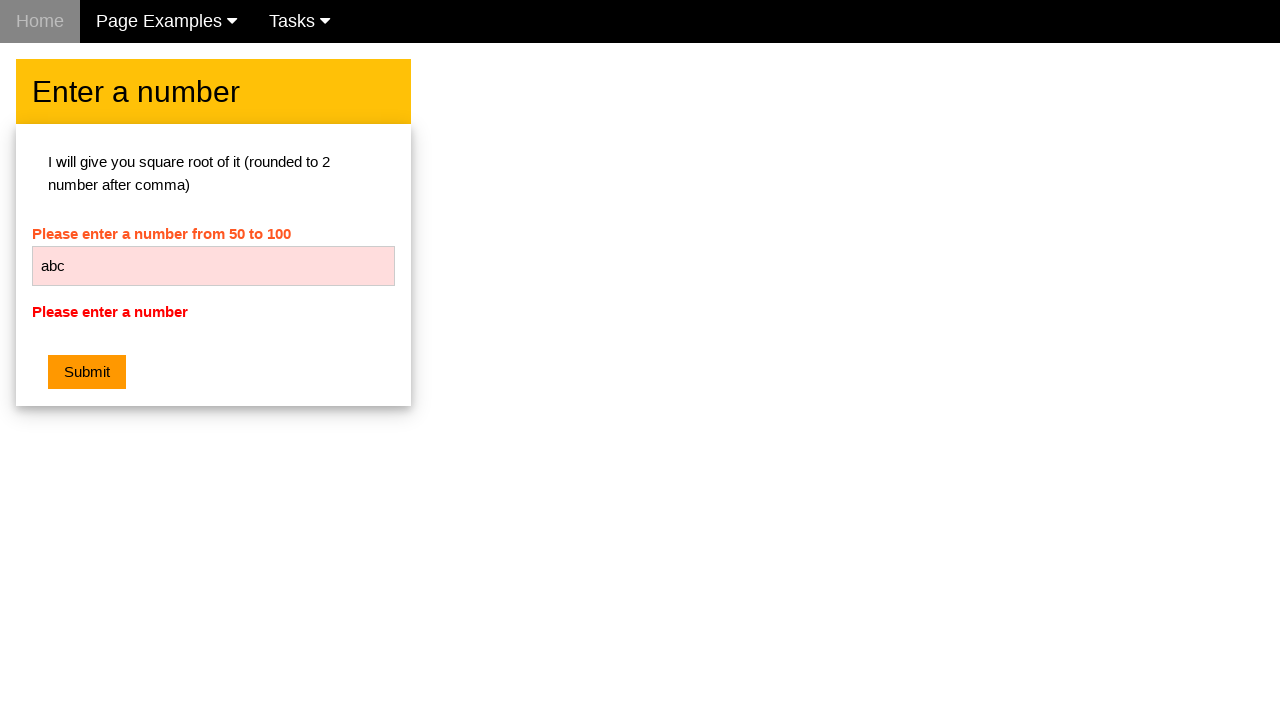

Error message element loaded
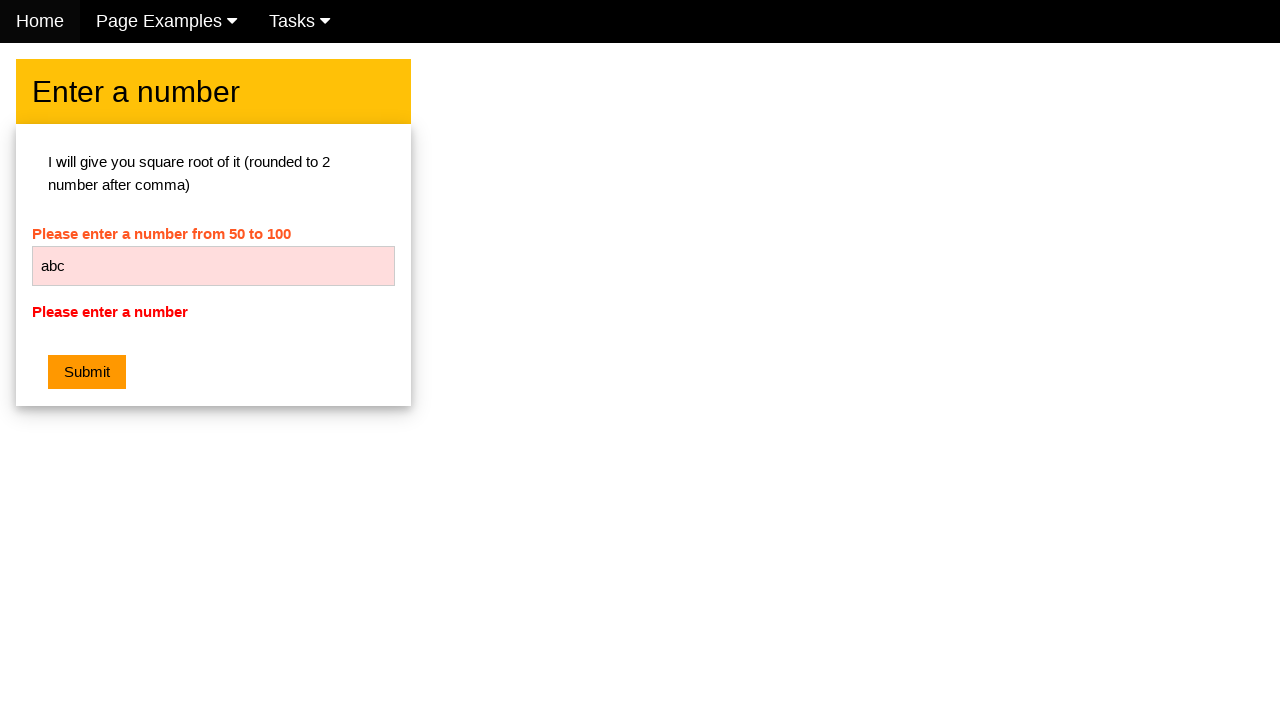

Retrieved error message text
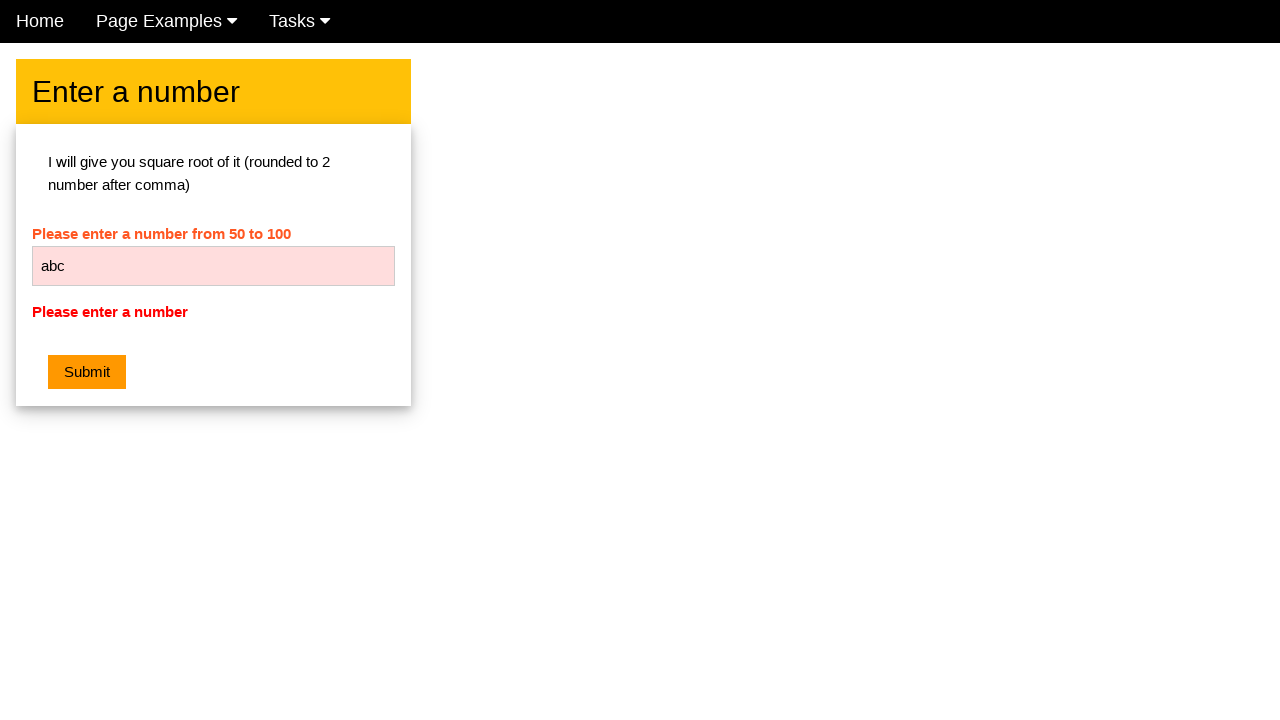

Verified error message displays 'Please enter a number'
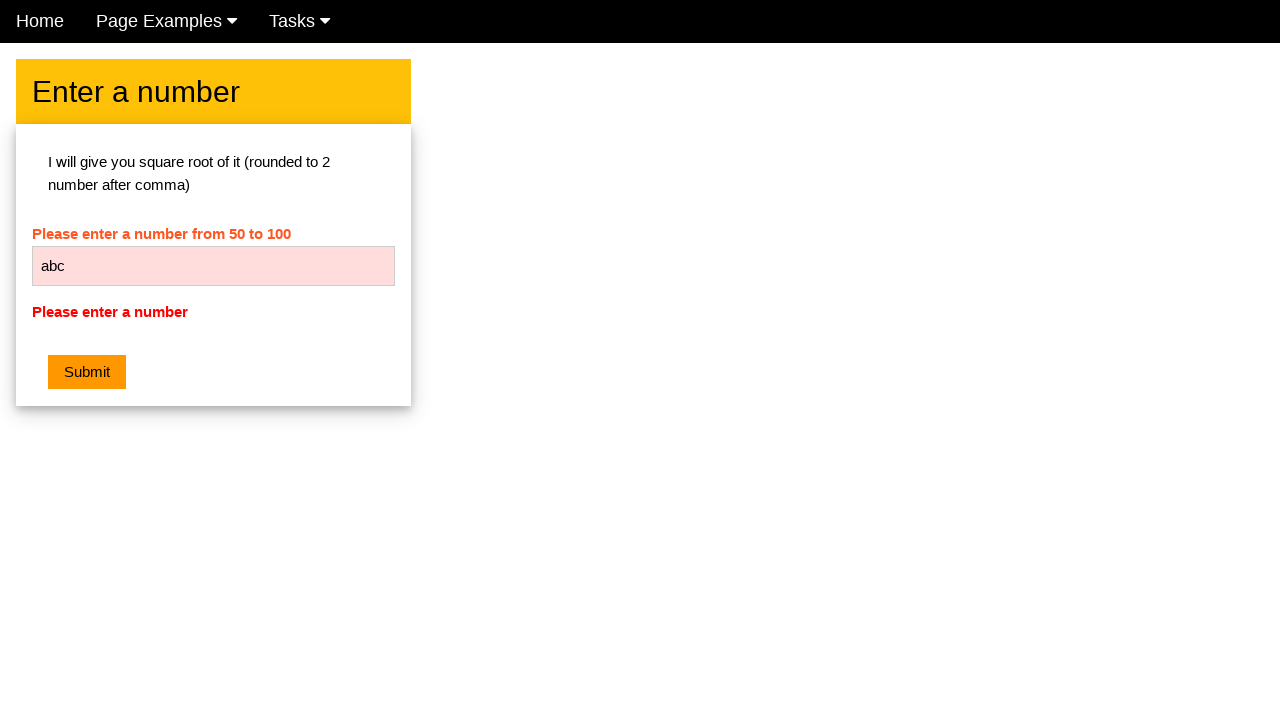

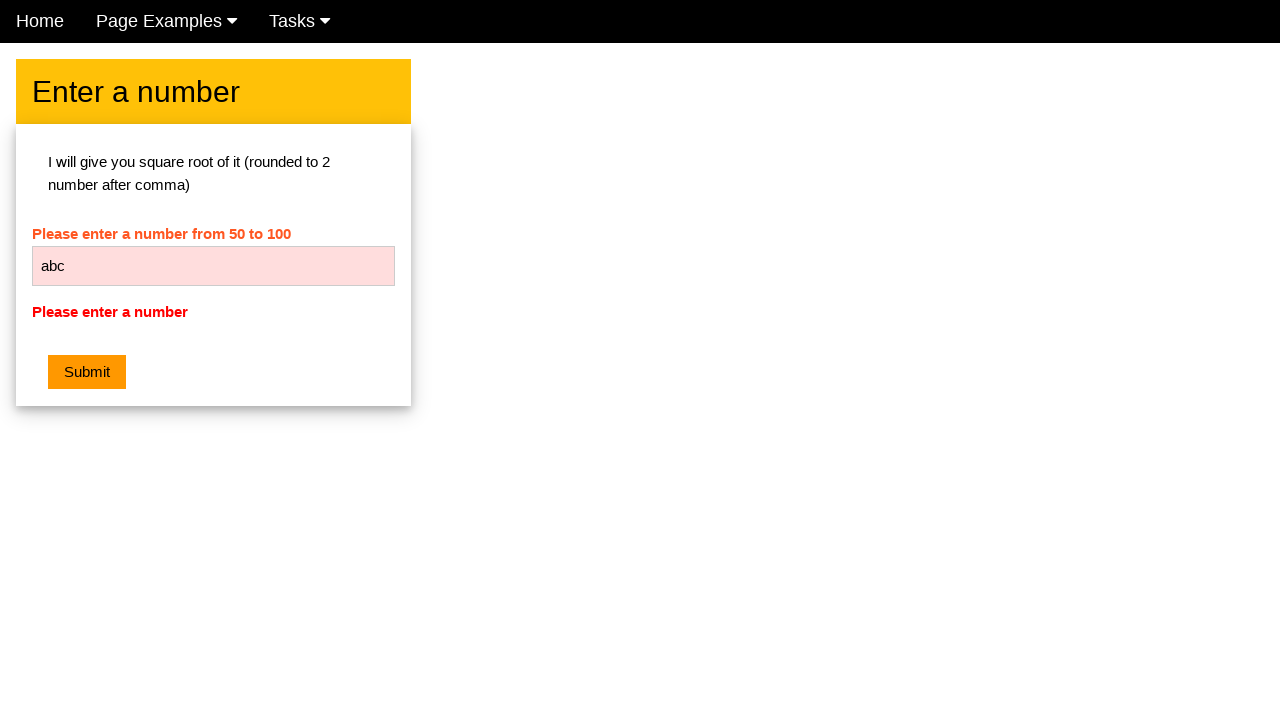